Tests waiting for an element that doesn't exist initially but gets added to the DOM dynamically

Starting URL: https://the-internet.herokuapp.com/dynamic_loading/2

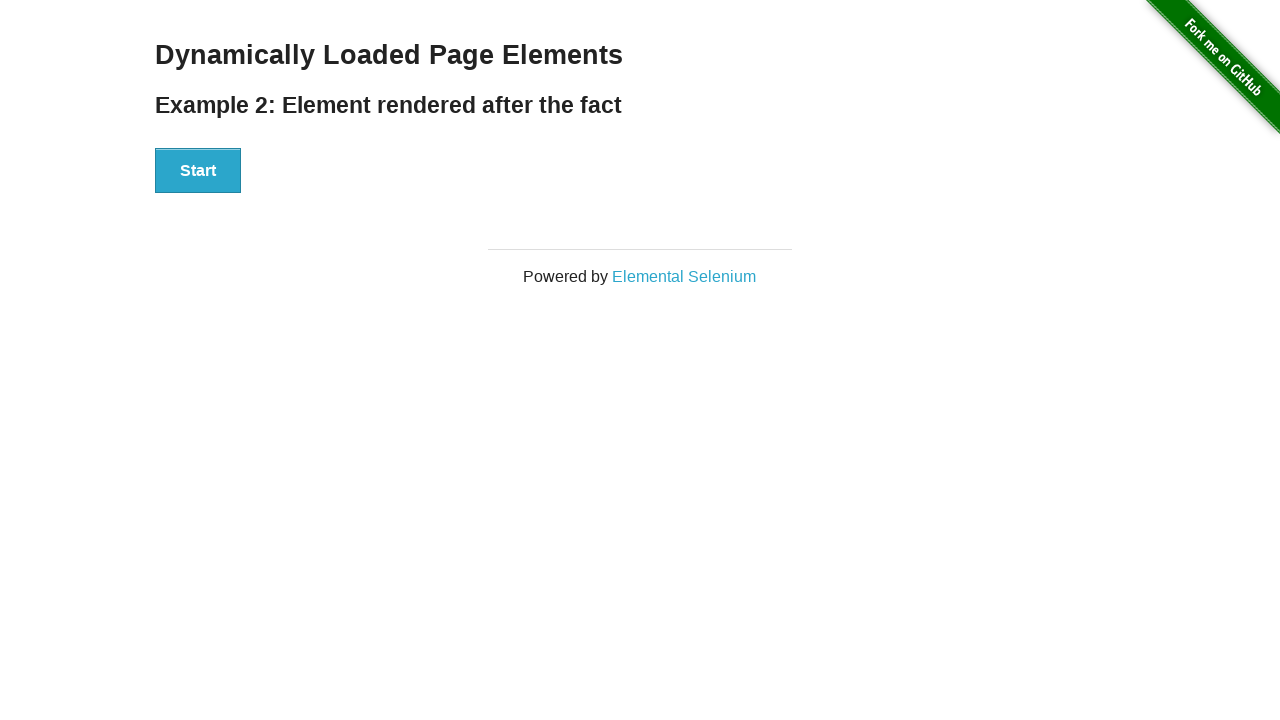

Clicked the start button to trigger dynamic loading at (198, 171) on xpath=//div[@id='start']/button
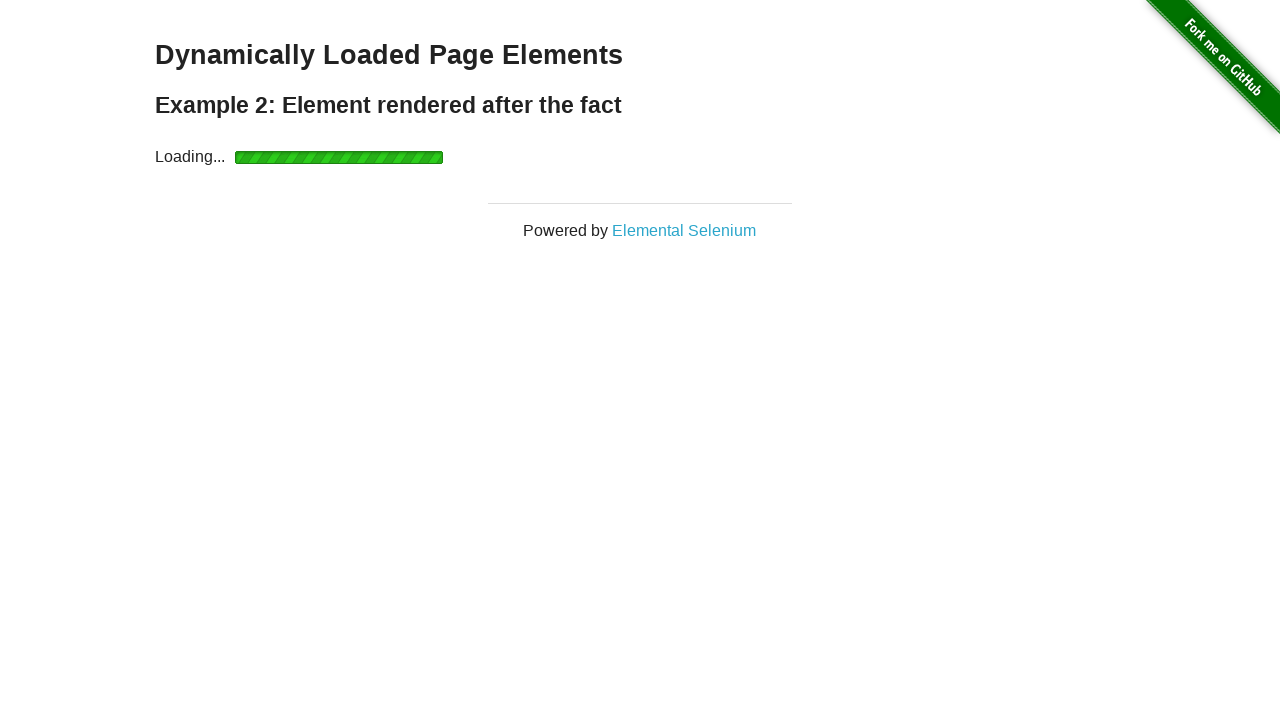

Dynamically loaded element #finish appeared in DOM
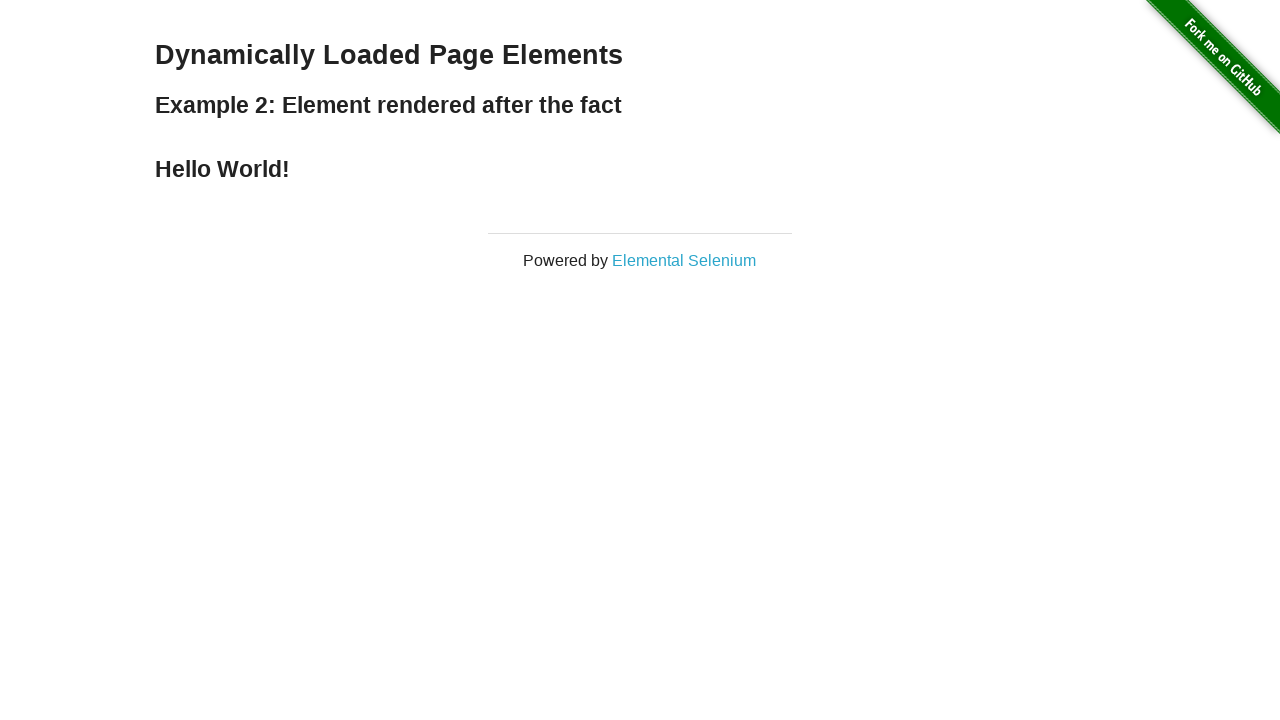

Retrieved text content from dynamically loaded element
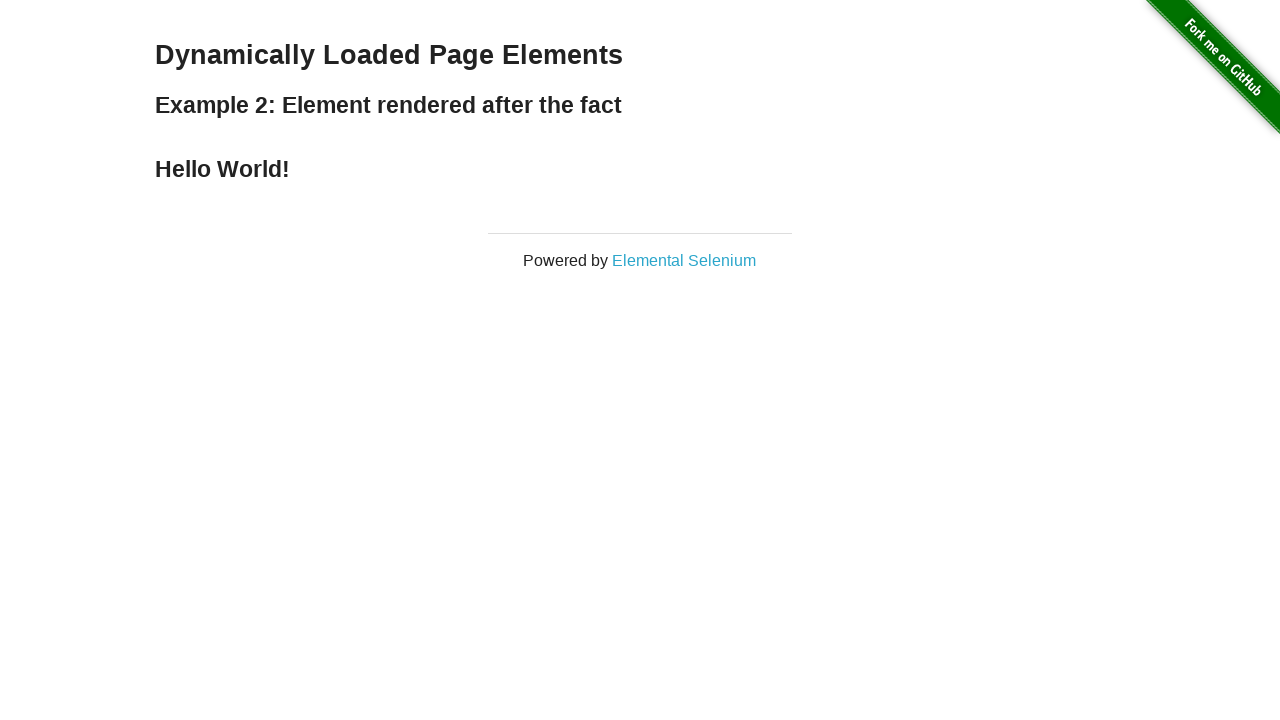

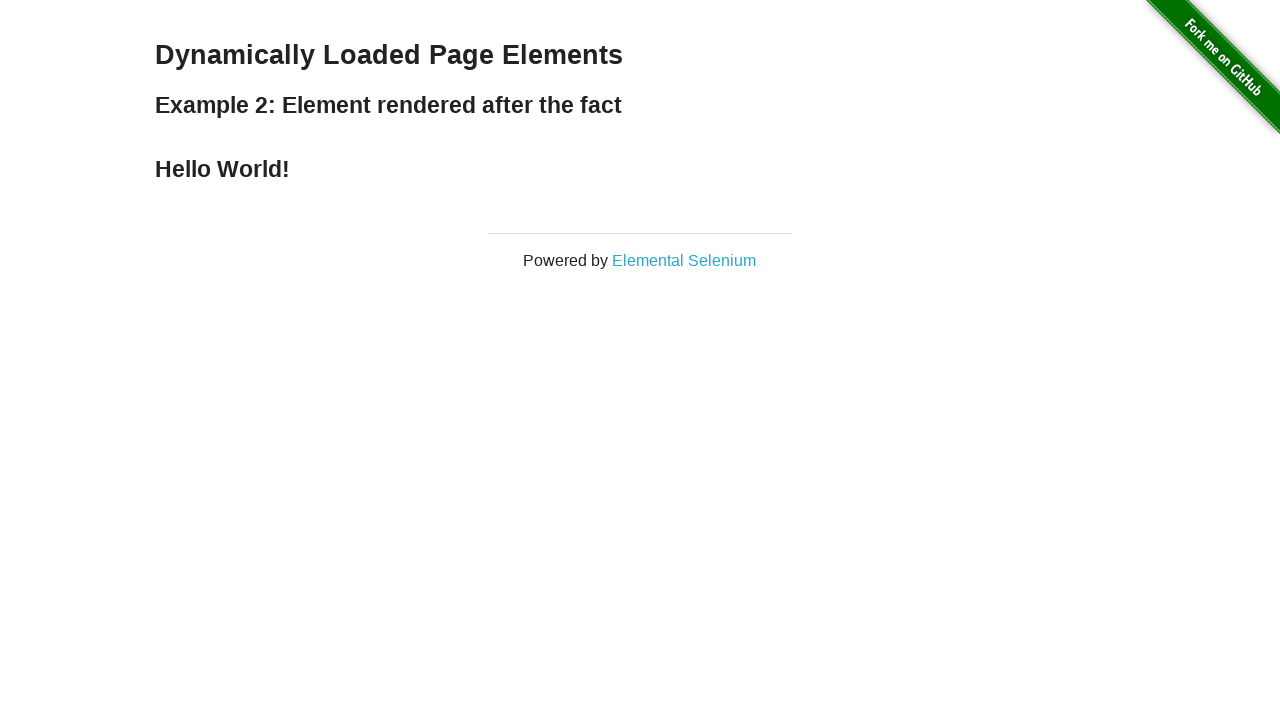